Tests add and remove elements functionality by clicking buttons to add/remove elements dynamically

Starting URL: https://the-internet.herokuapp.com/add_remove_elements/

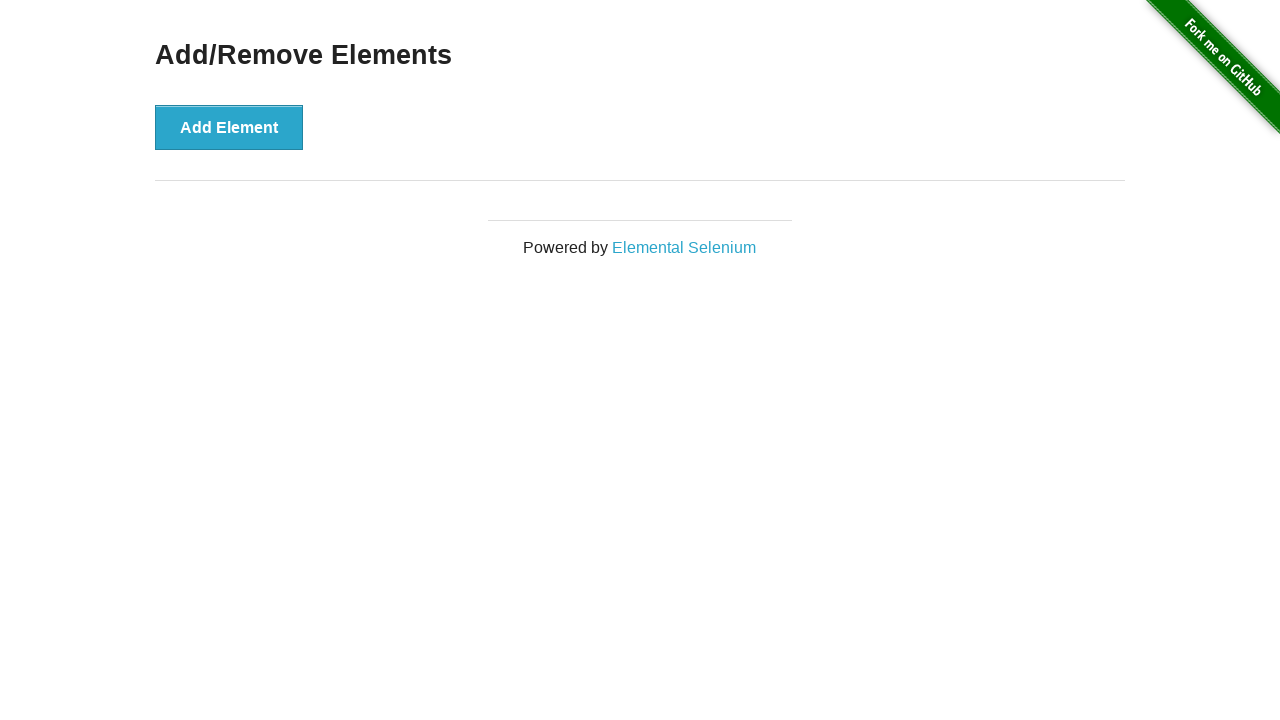

Clicked Add Element button (first time) at (229, 127) on button:has-text('Add Element')
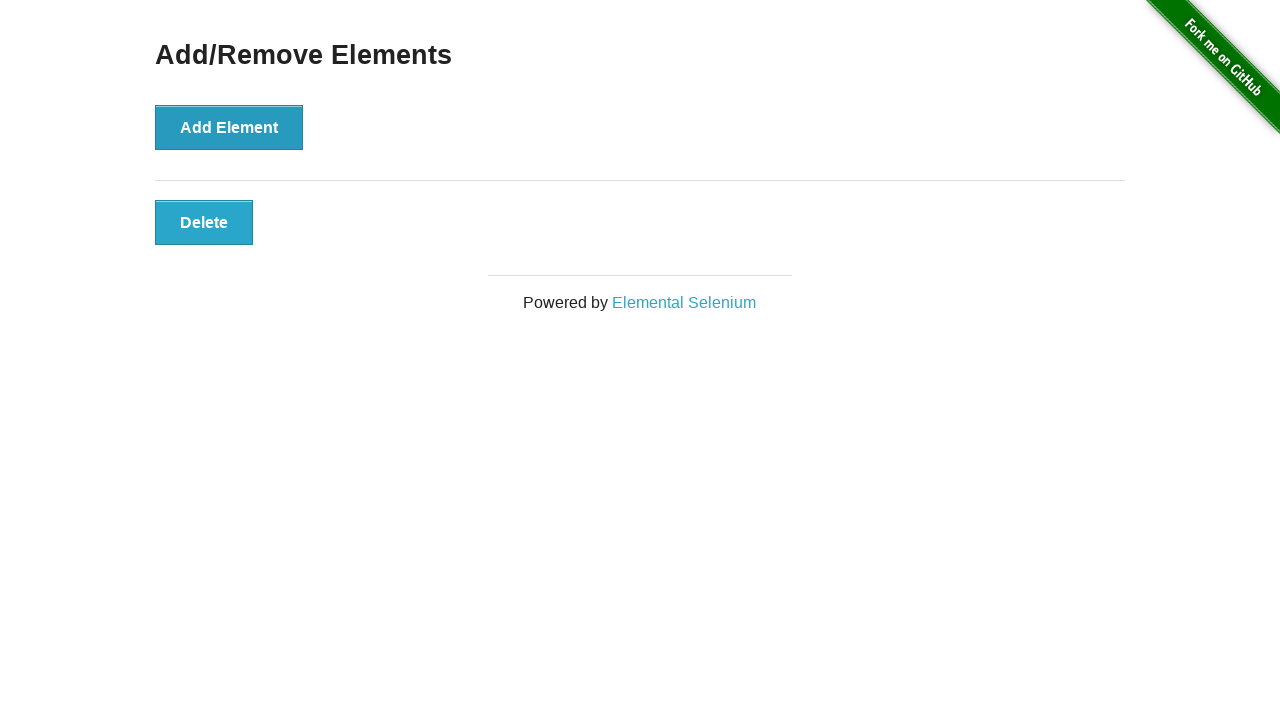

Clicked Add Element button (second time) at (229, 127) on button:has-text('Add Element')
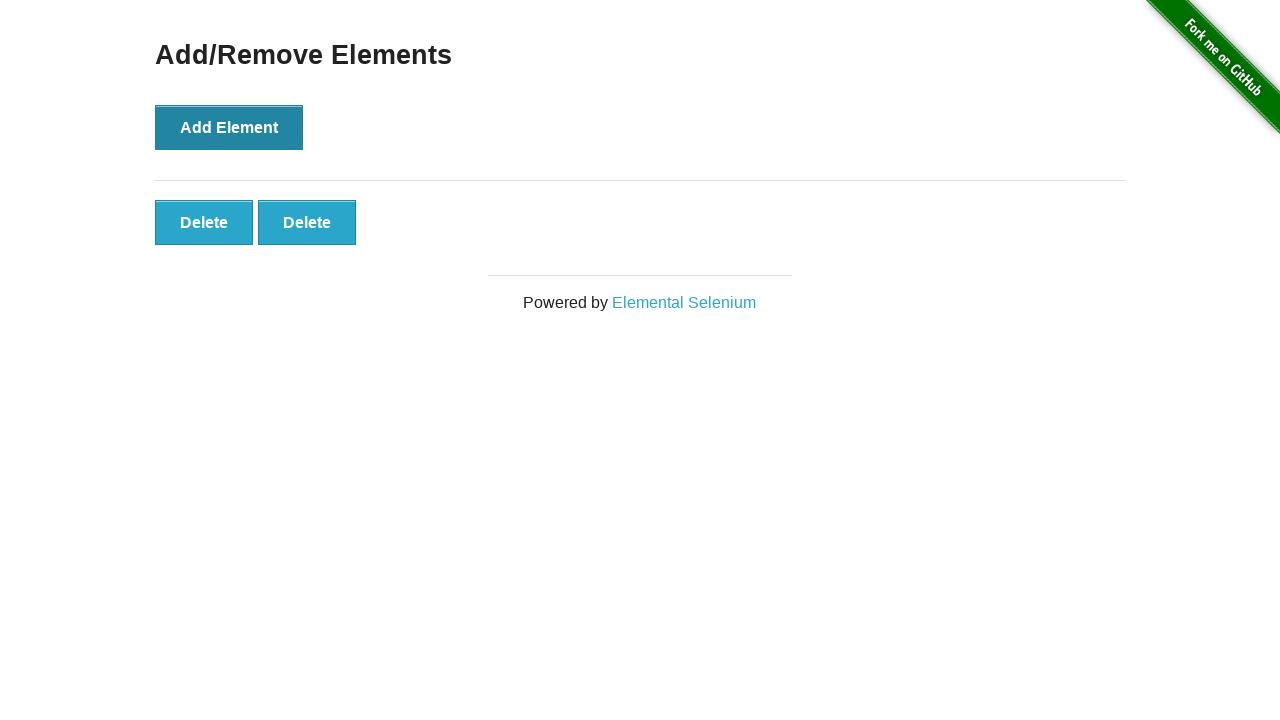

Clicked Delete button to remove an element at (204, 222) on button:has-text('Delete')
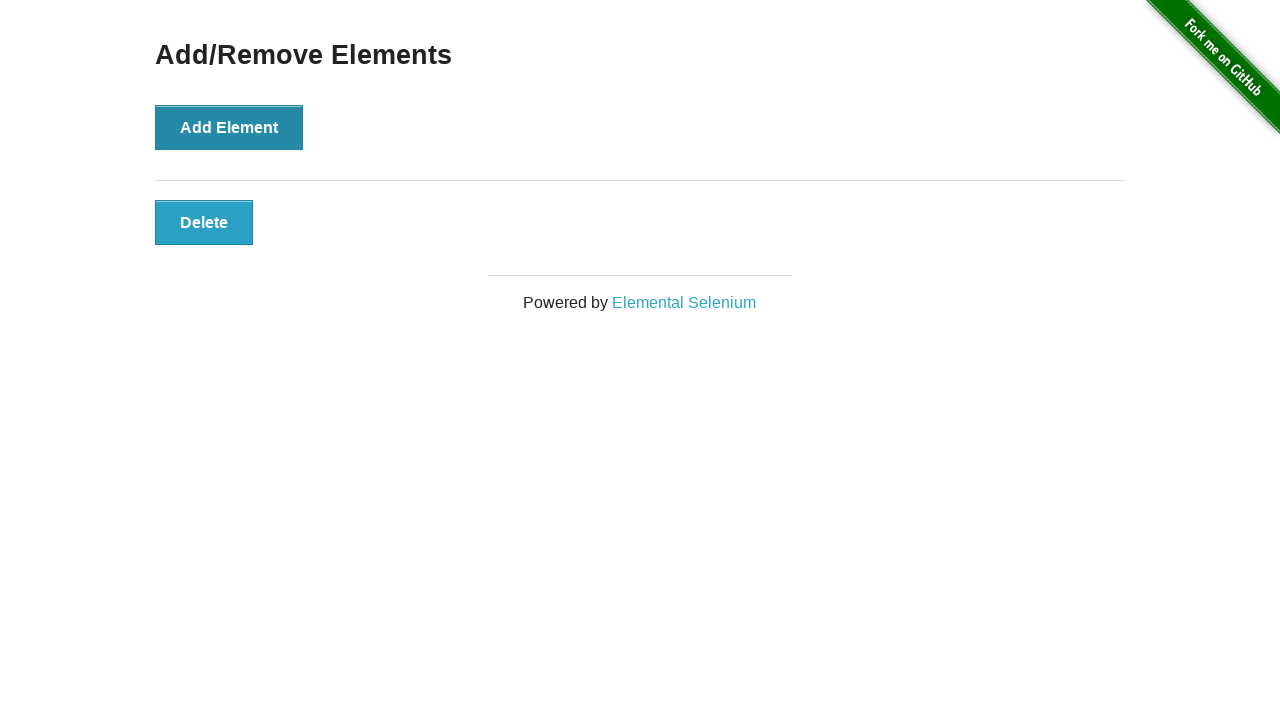

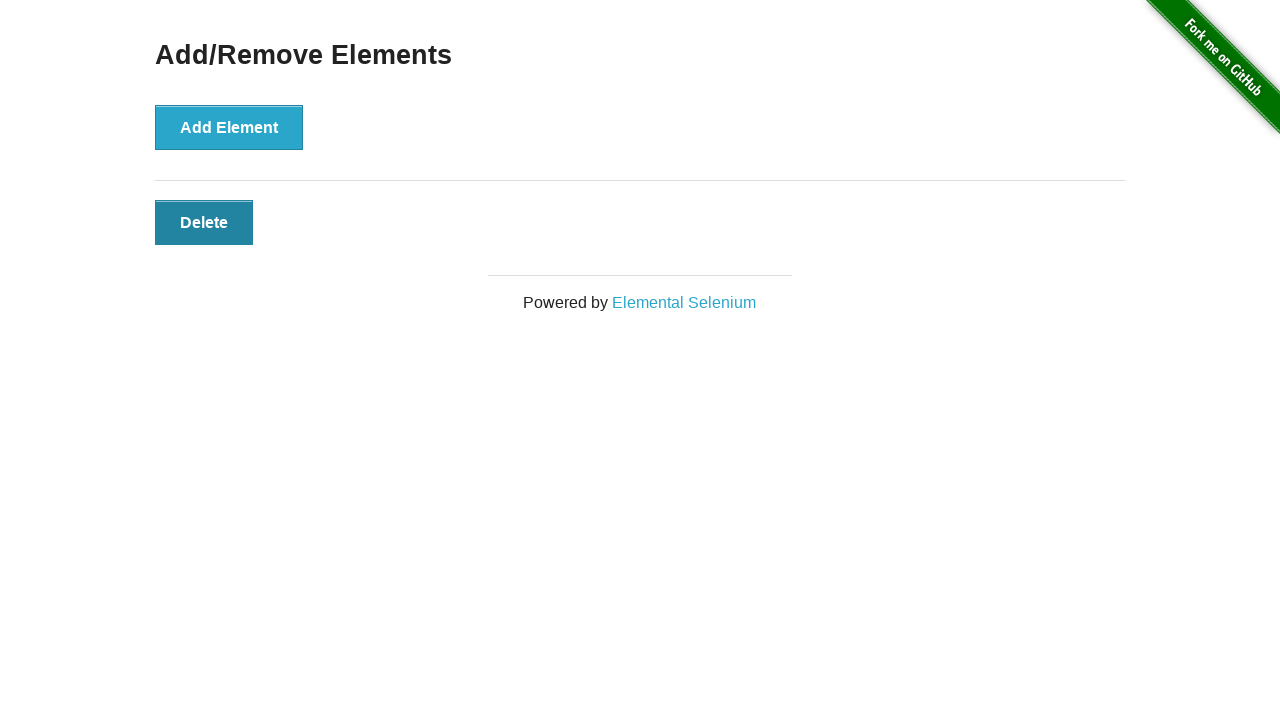